Tests search functionality by searching for "Ca" and verifying that exactly 4 visible products are displayed

Starting URL: https://rahulshettyacademy.com/seleniumPractise/#/

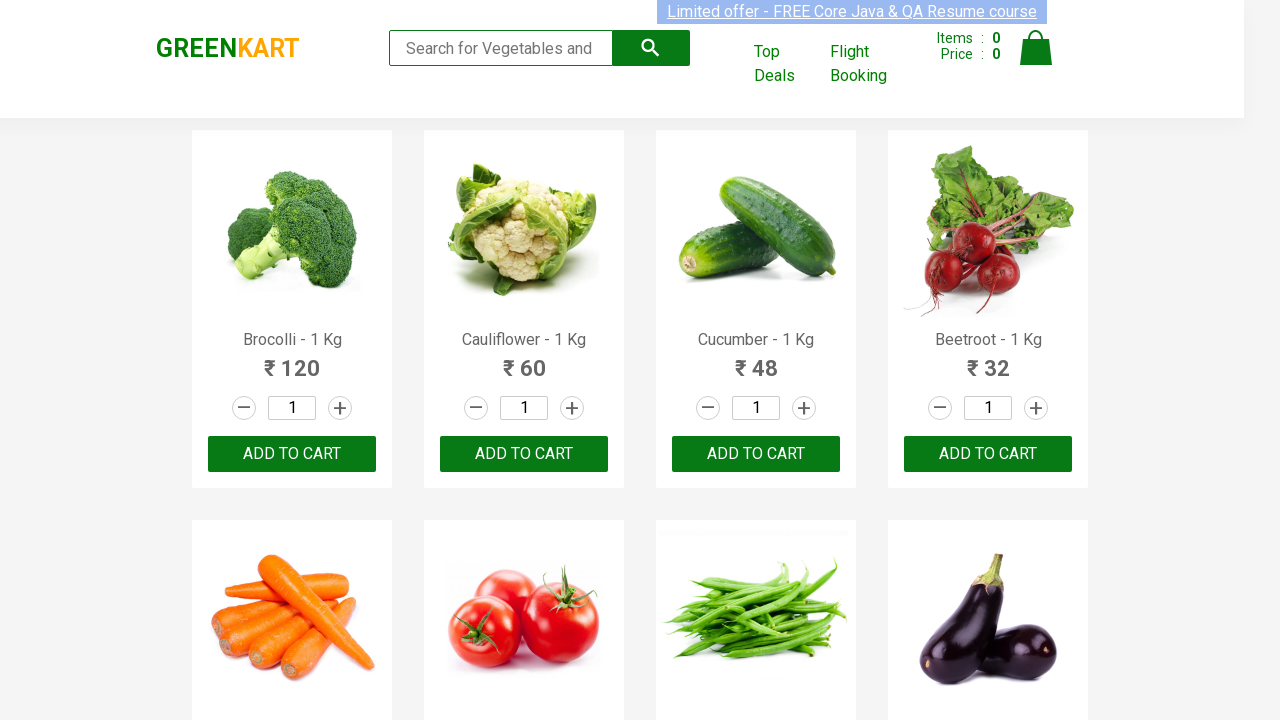

Filled search field with 'Ca' to search for products on .search-keyword
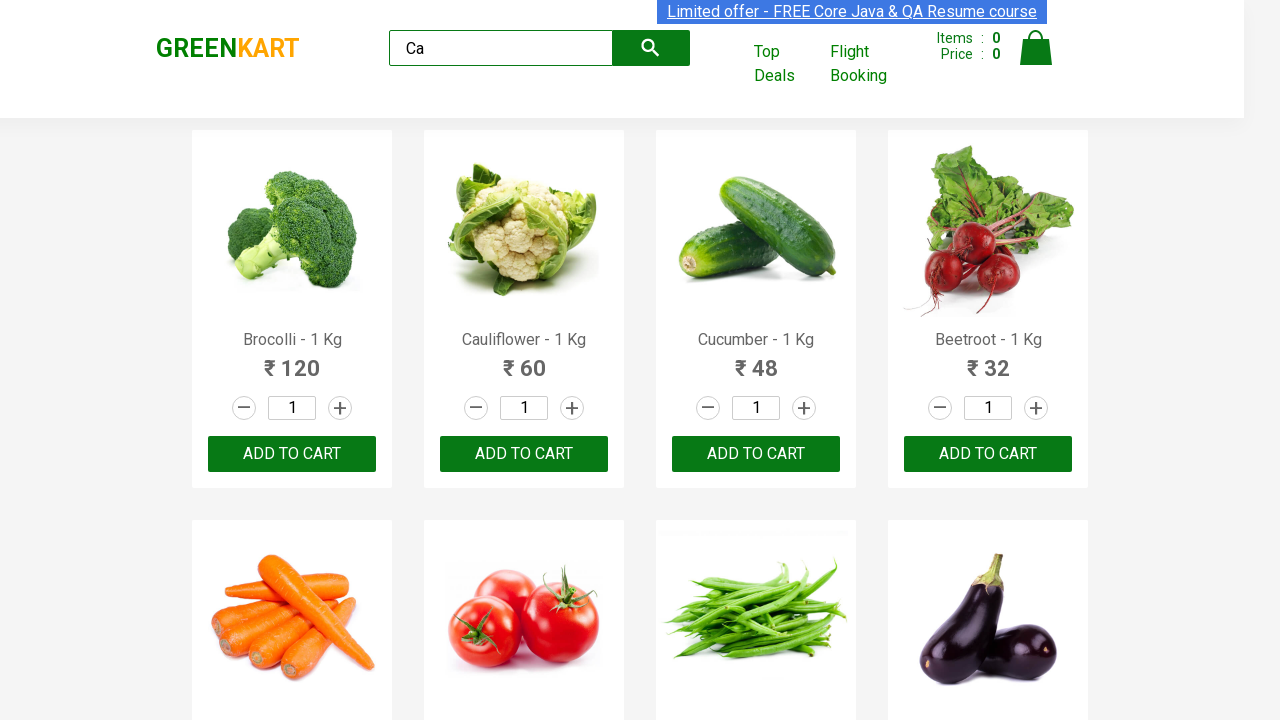

Waited 1000ms for search results to update
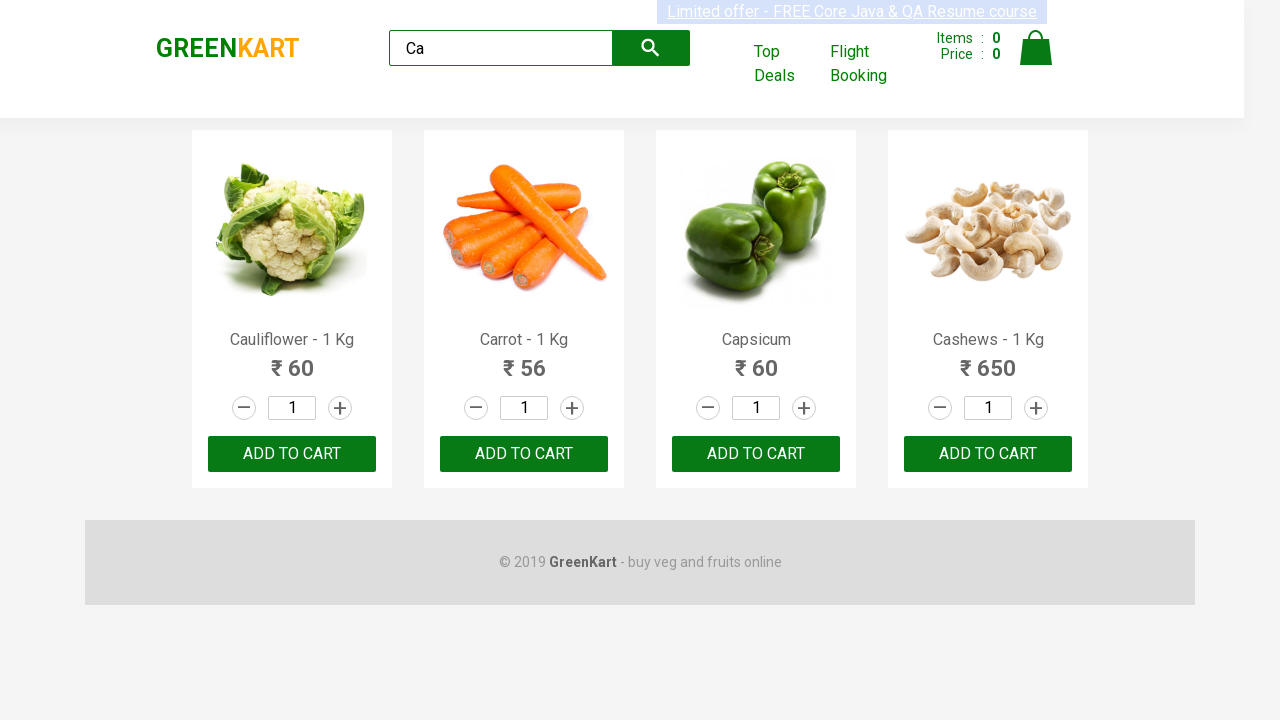

Located all visible product elements matching search query
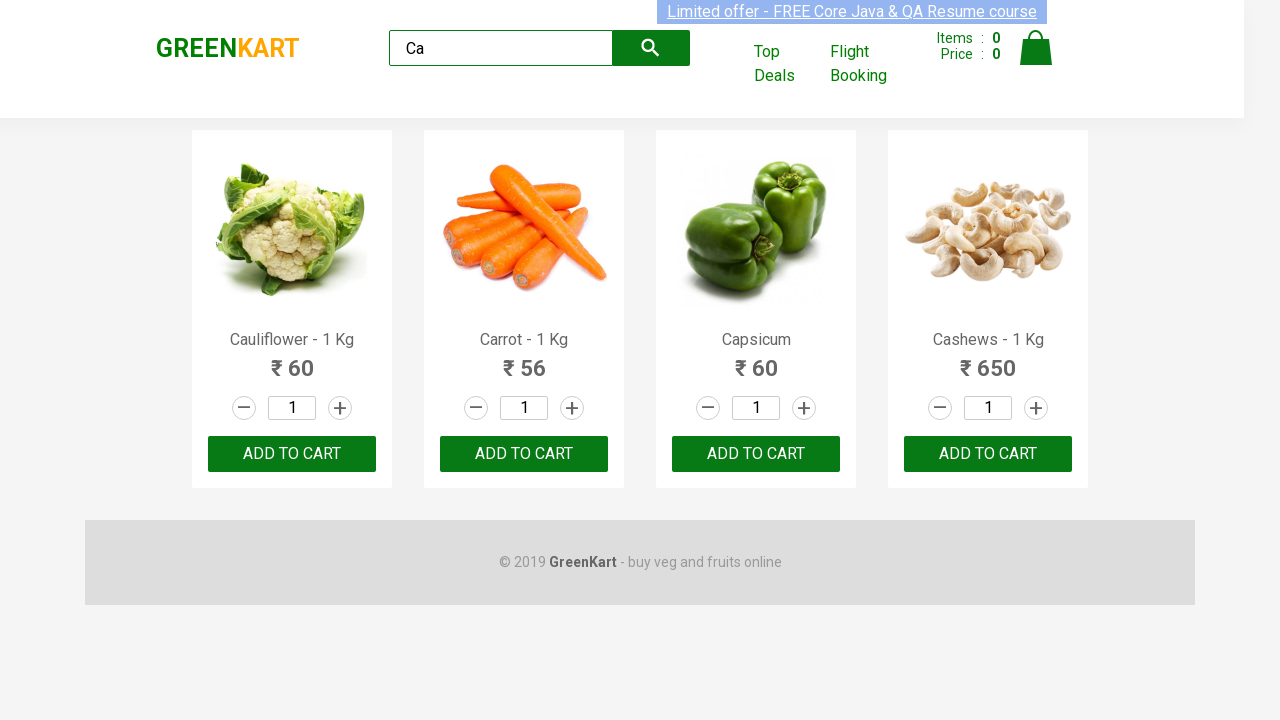

Verified that exactly 4 visible products are displayed for 'Ca' search
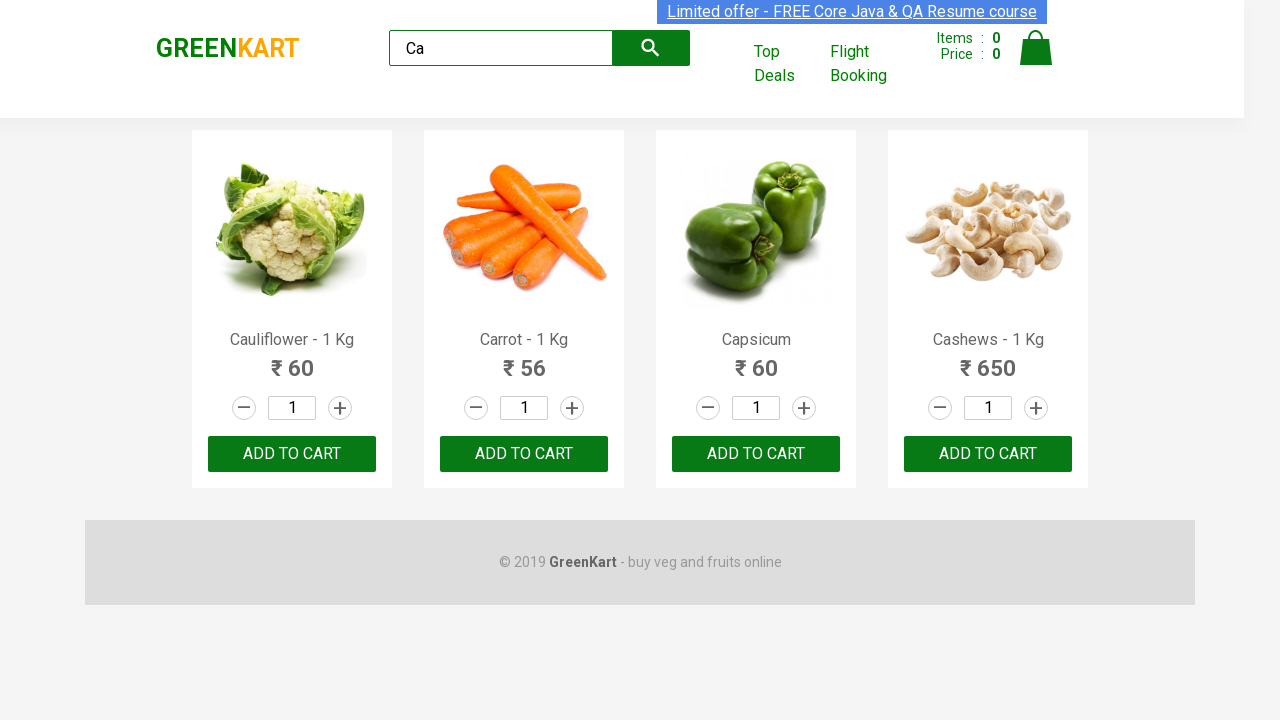

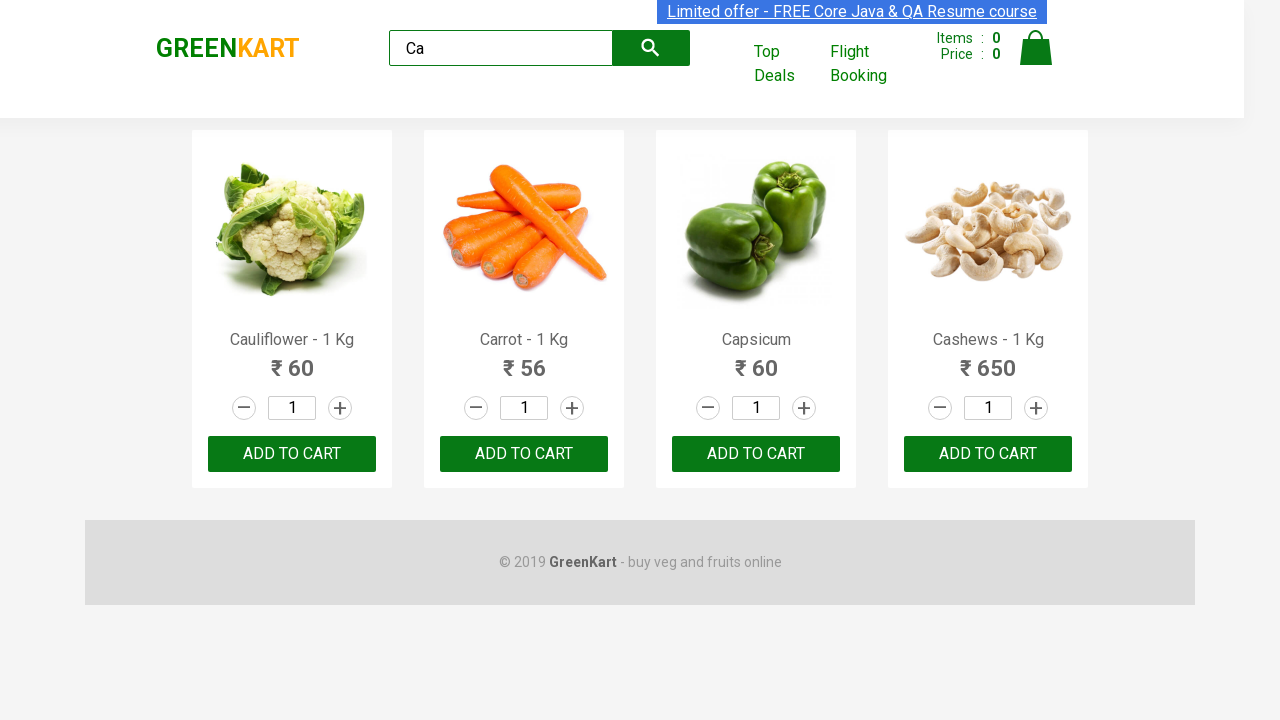